Tests a Korean text conversion tool by toggling options, entering text, clicking the convert button, and copying the result to clipboard.

Starting URL: https://thtl1999.github.io/God-sejong/

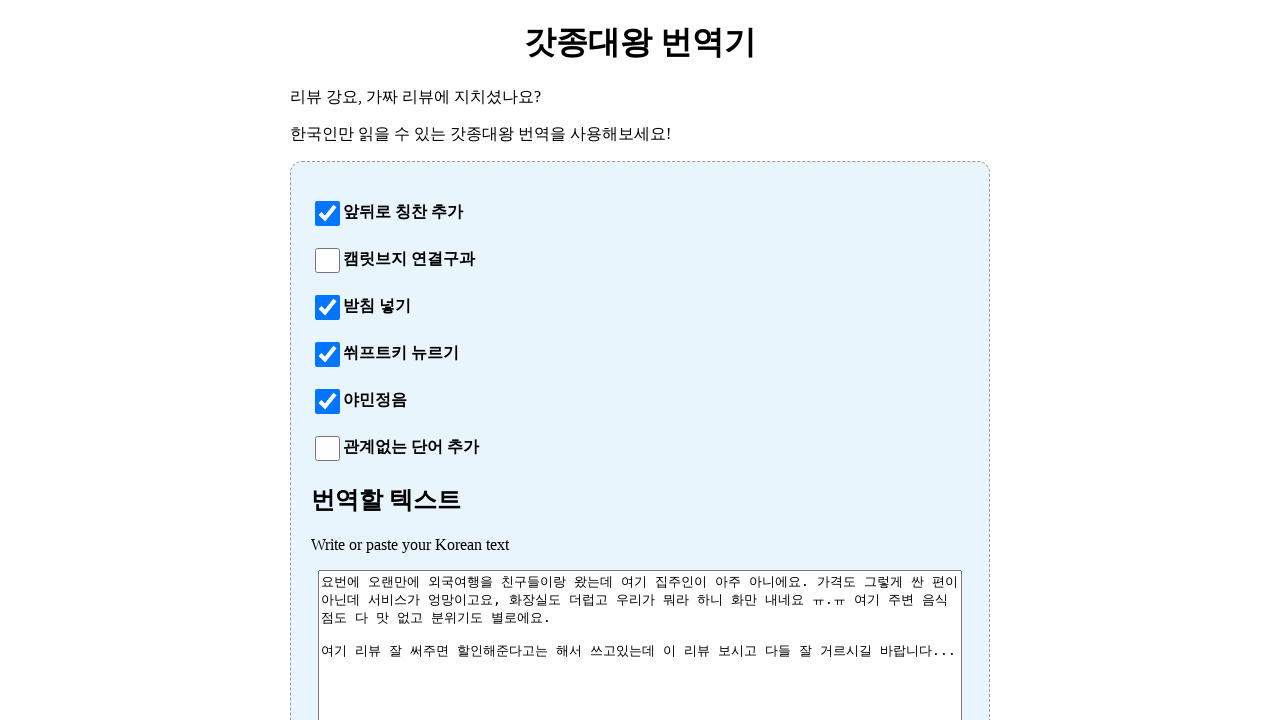

Toggled 'add praise' option at (328, 213) on #addPraise
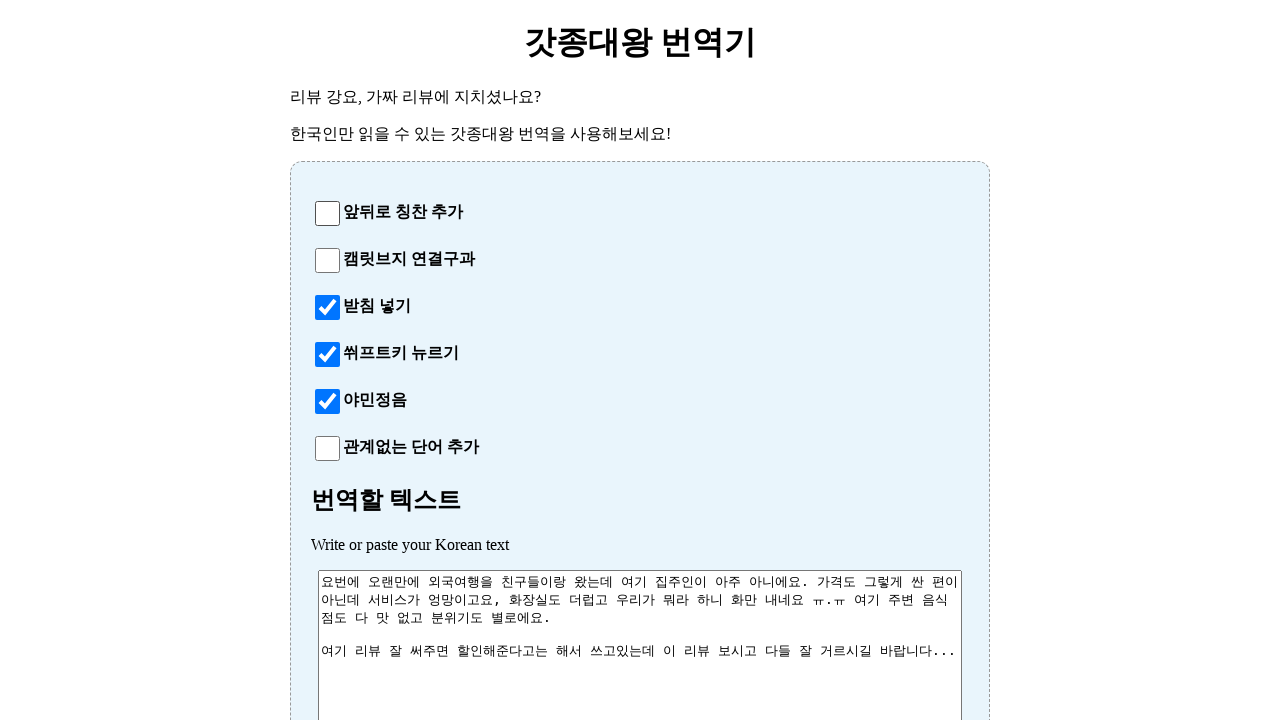

Toggled 'cambridge' option at (328, 260) on #cambridge
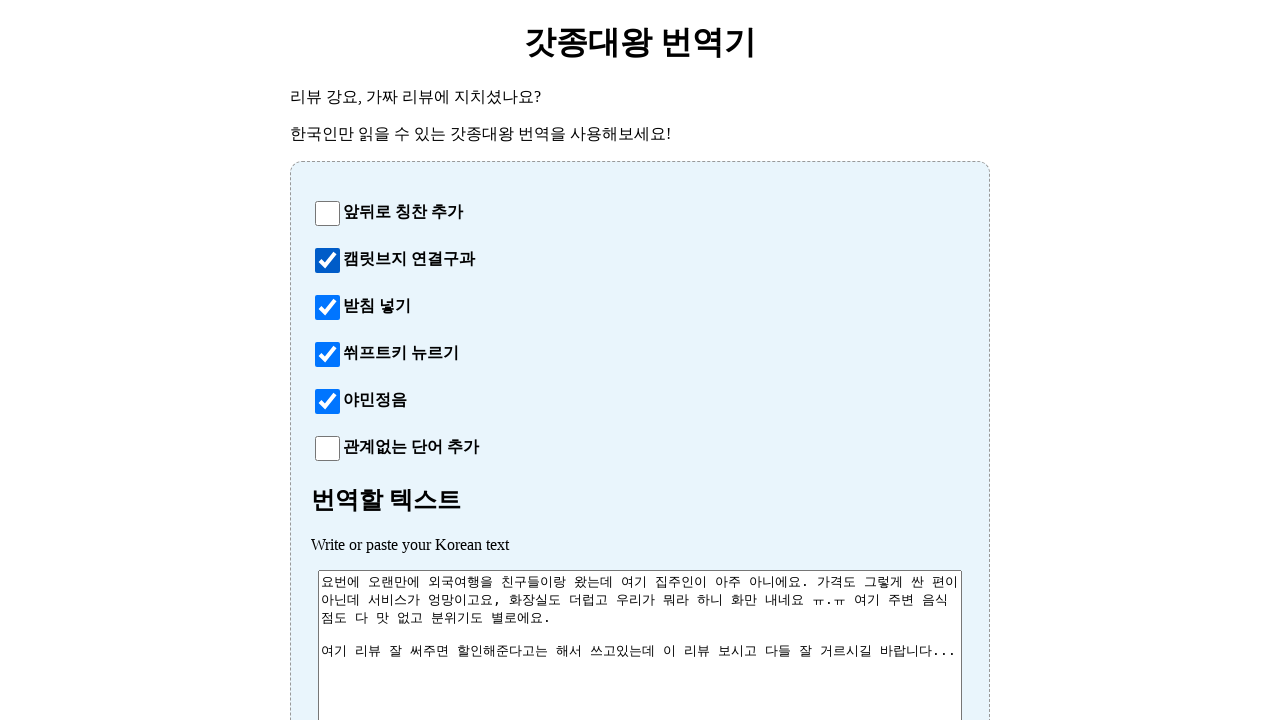

Entered Korean text into input area on #input-area
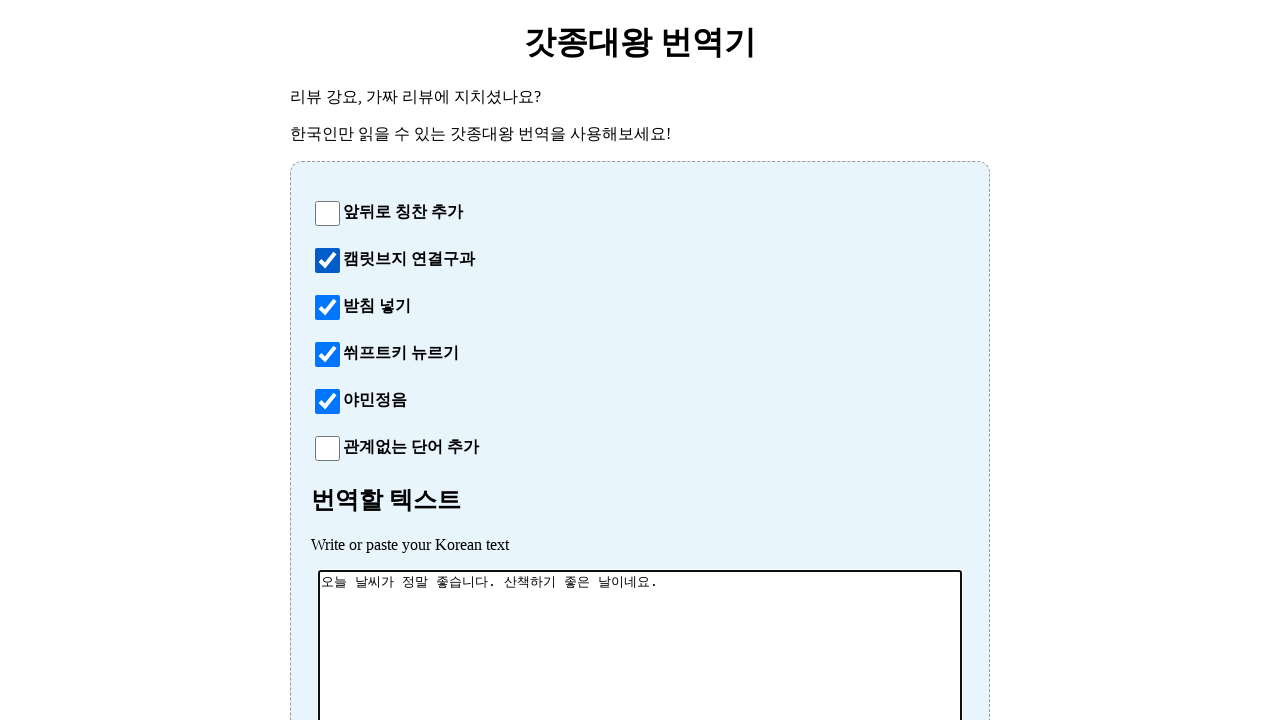

Clicked convert button to process text at (358, 360) on #convert_button
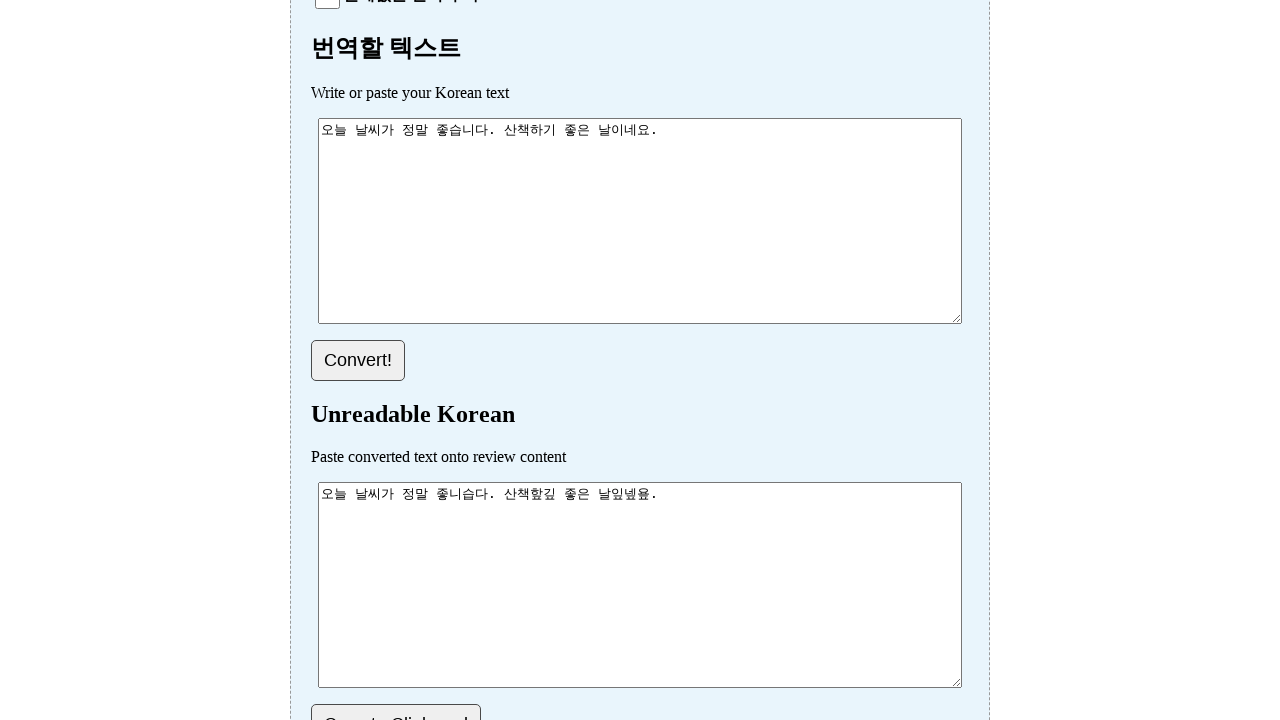

Waited for conversion to complete
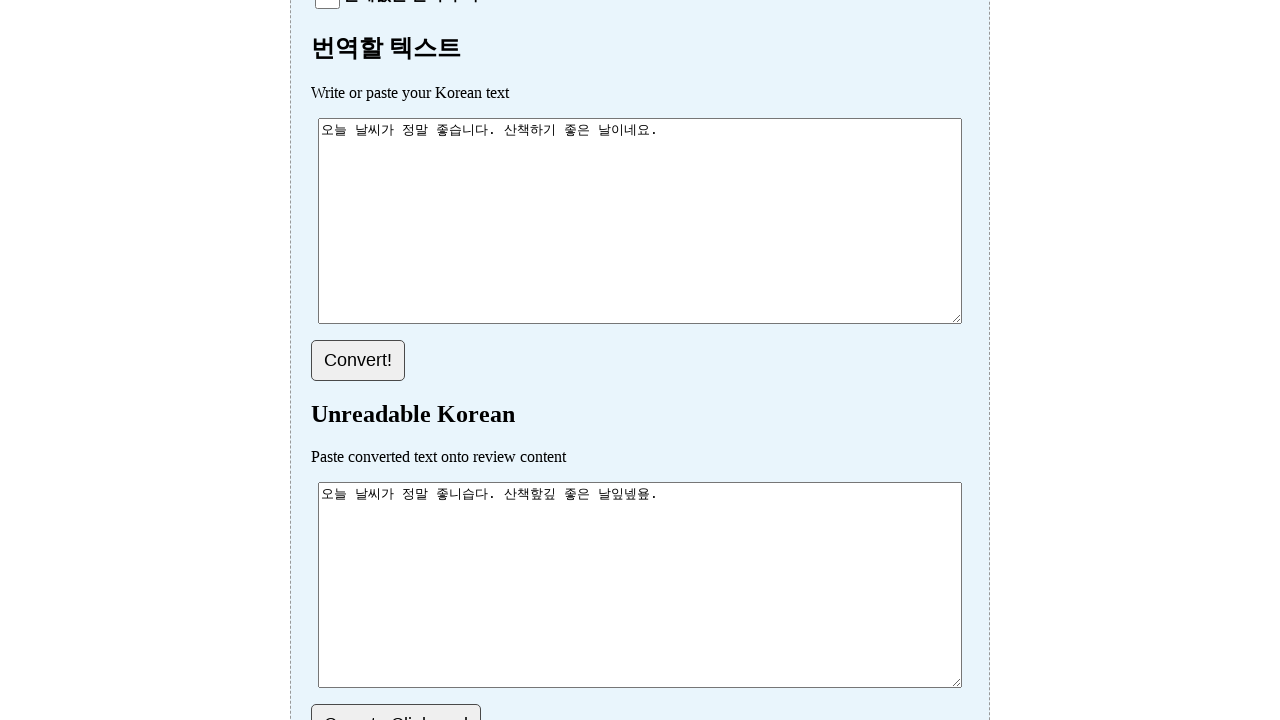

Clicked copy button to copy result to clipboard at (396, 700) on #copy_button
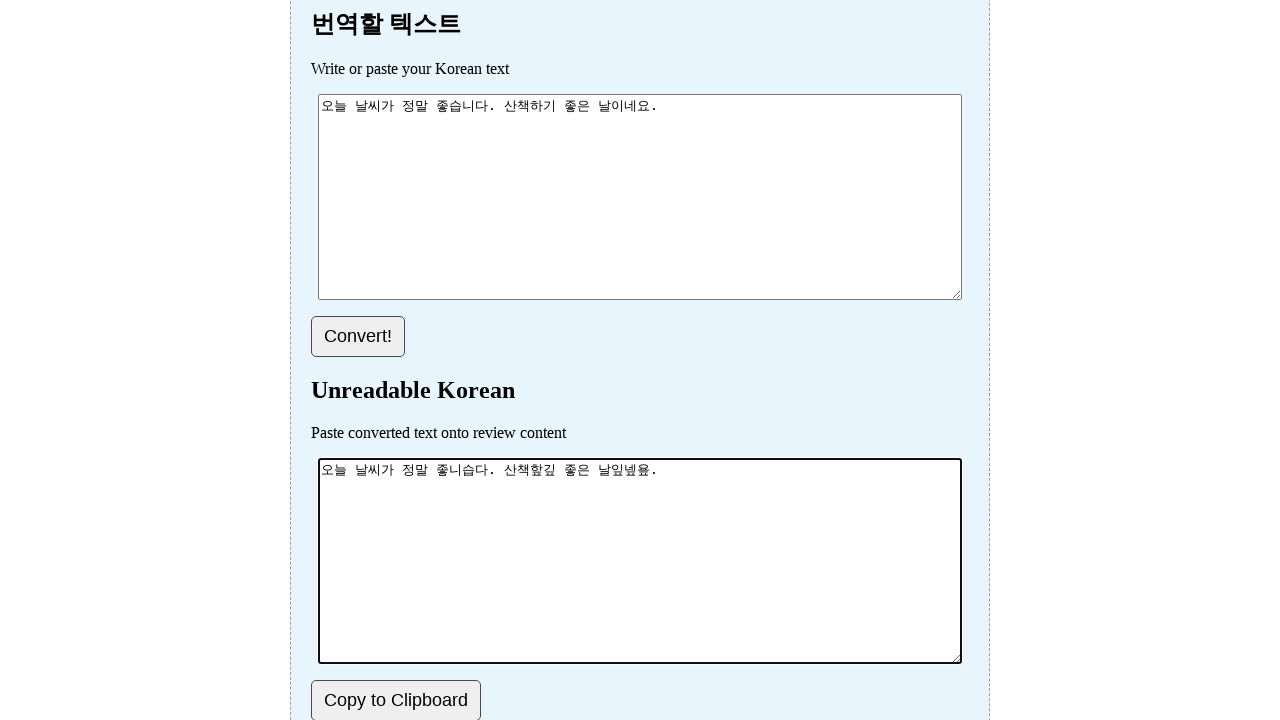

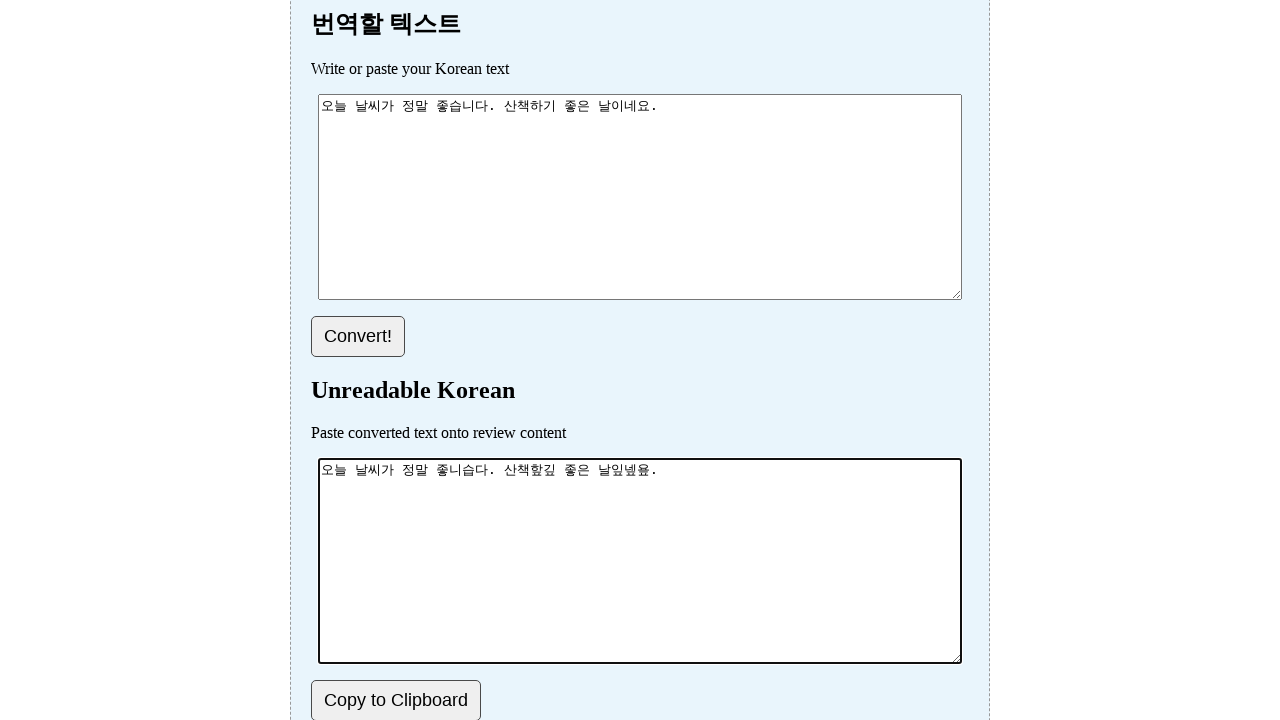